Tests dropdown selection functionality by navigating to the dropdown page and selecting different options using various methods

Starting URL: http://the-internet.herokuapp.com/

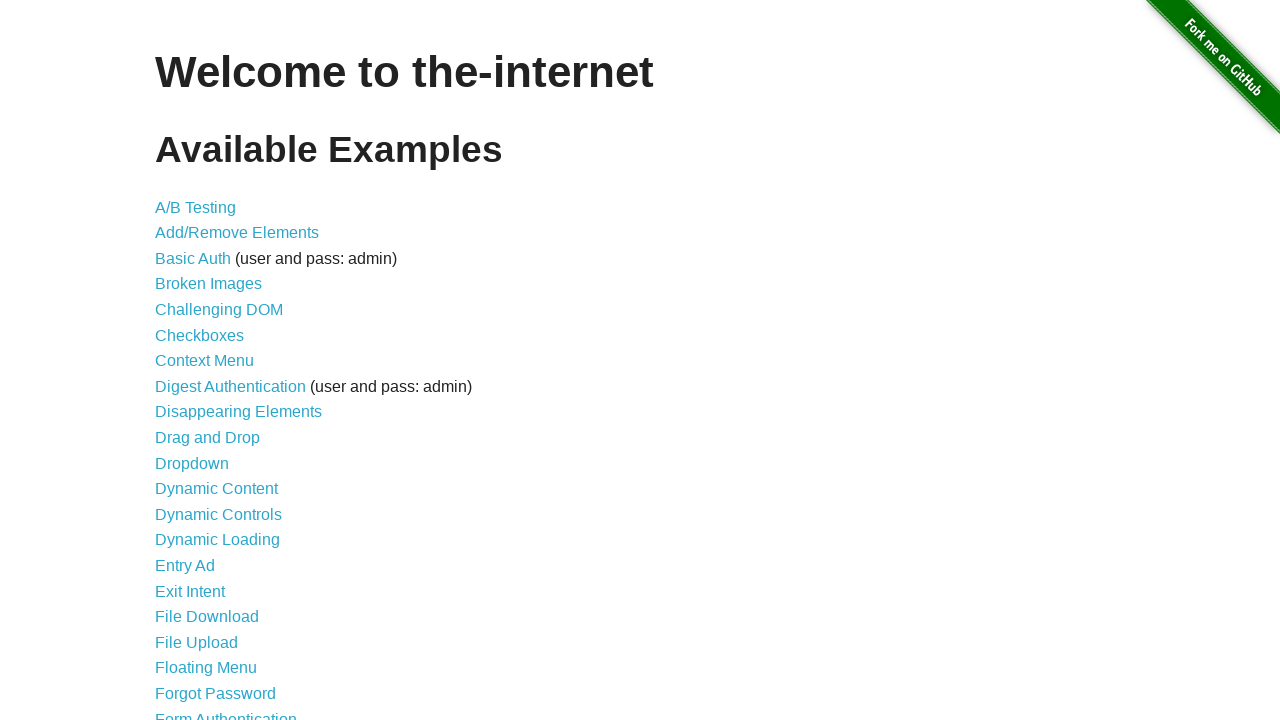

Clicked on the Dropdown link at (192, 463) on text=Dropdown
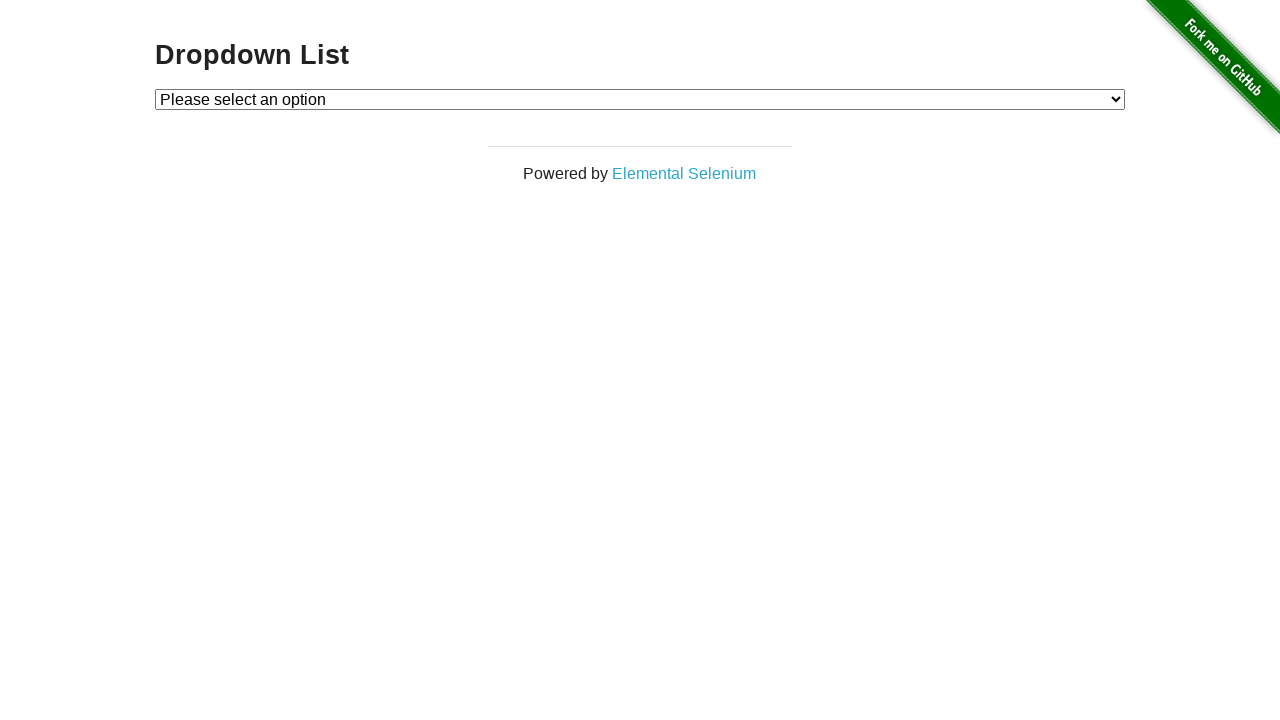

Dropdown element became visible
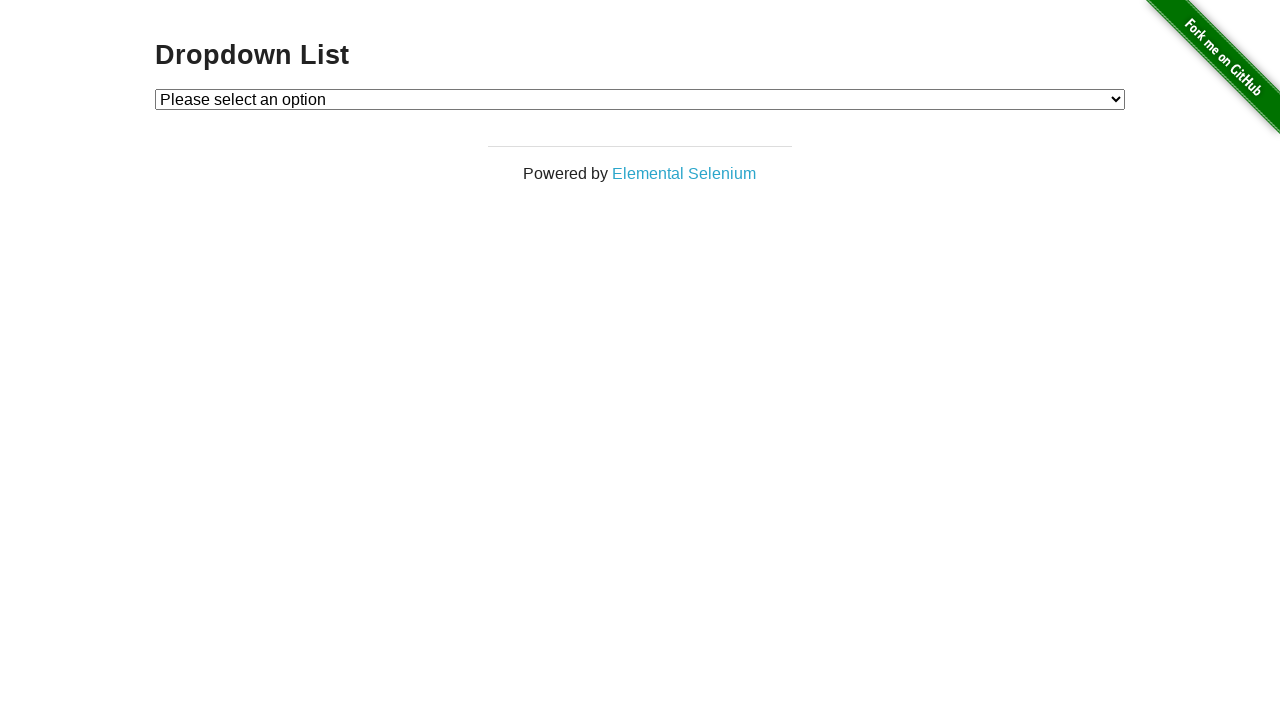

Selected Option 1 by index on #dropdown
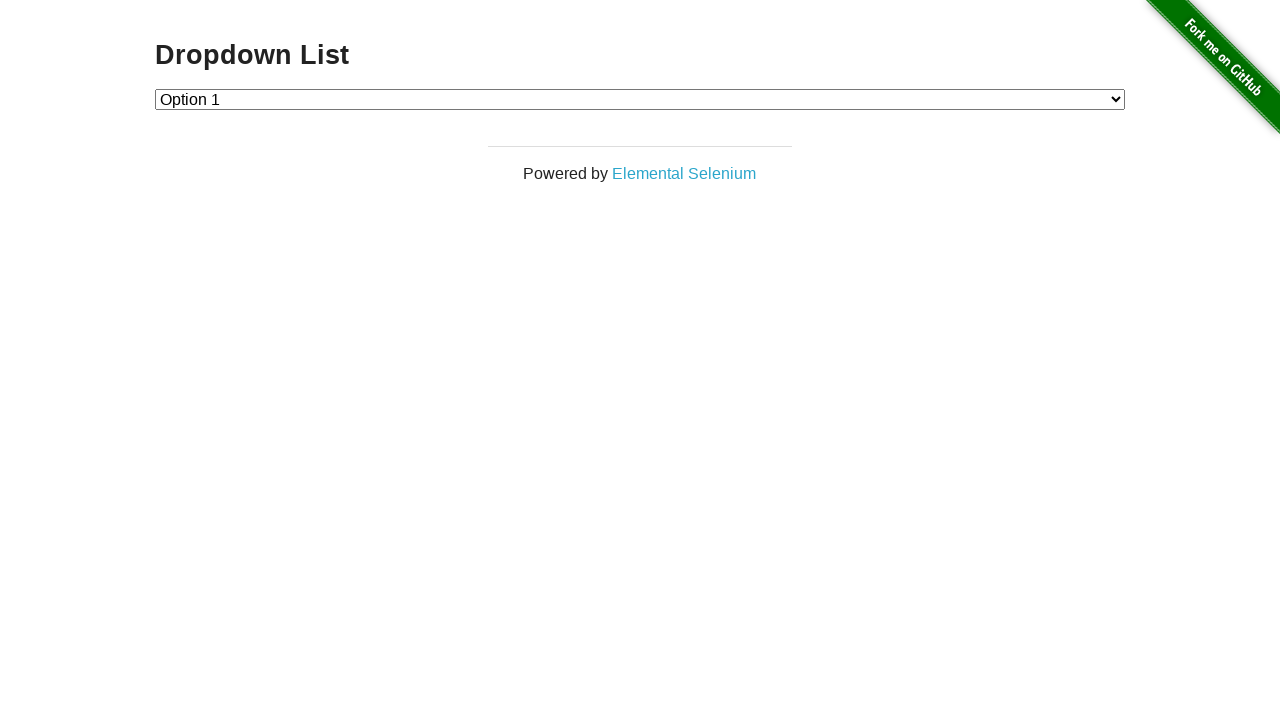

Selected Option 2 by index on #dropdown
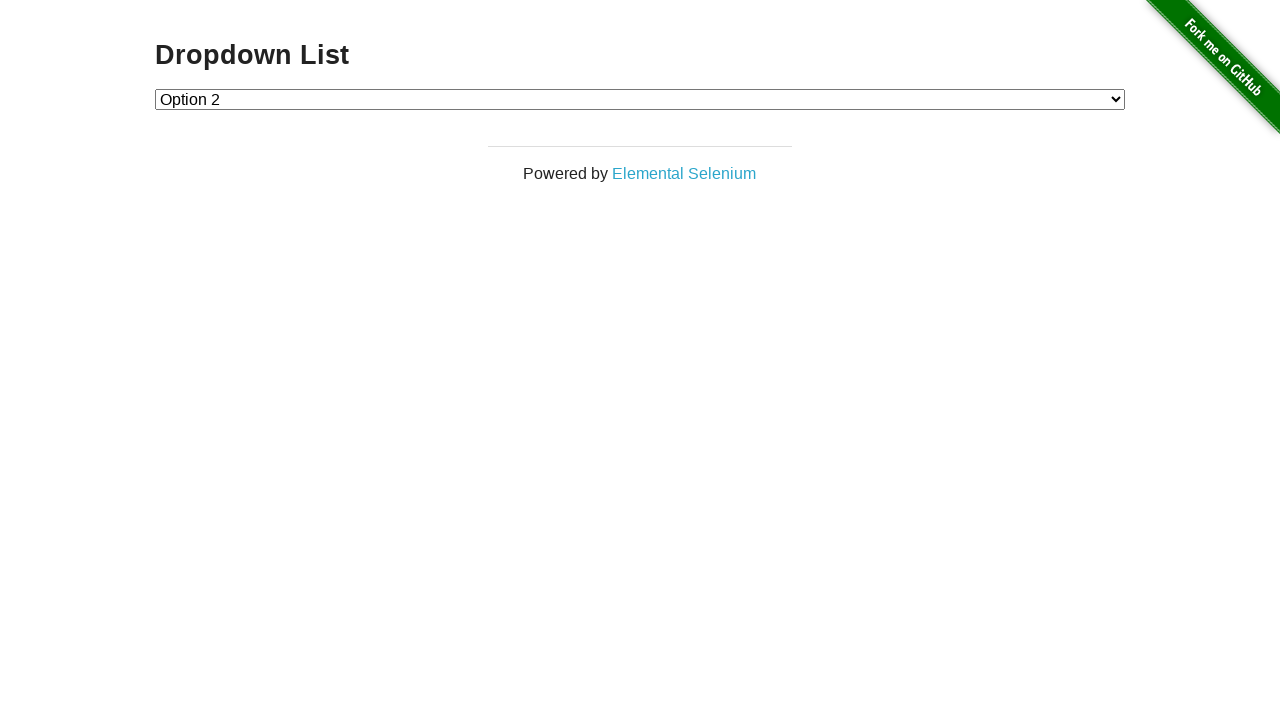

Selected Option 1 by visible text on #dropdown
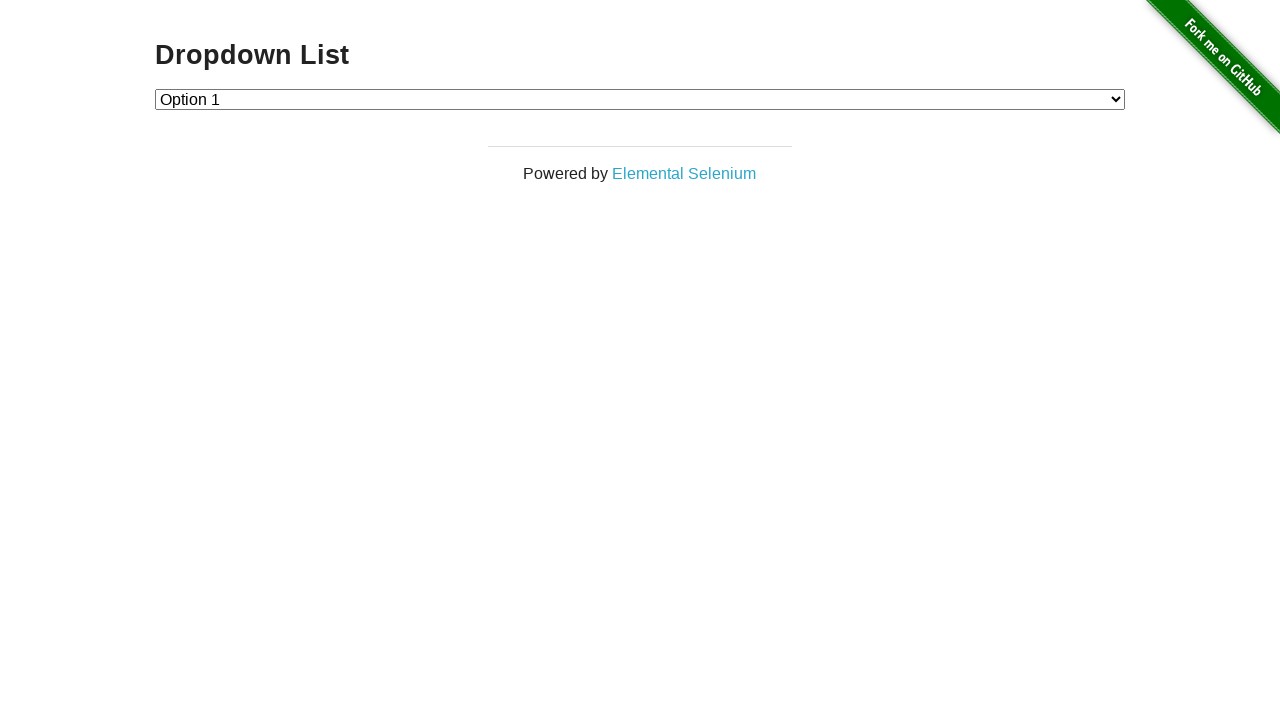

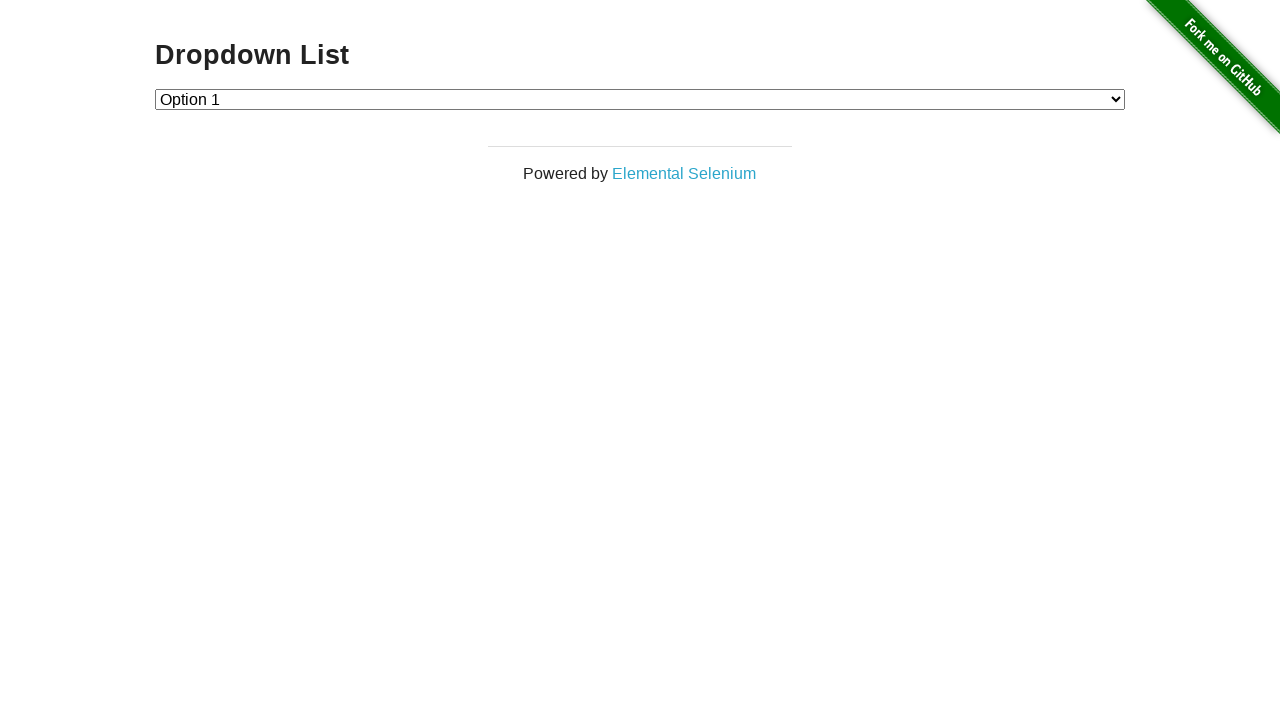